Tests JavaScript prompt interaction within an iframe by clicking a button that triggers an alert, entering text into the prompt, accepting it, and verifying the entered text appears in the page result.

Starting URL: https://www.w3schools.com/jsref/tryit.asp?filename=tryjsref_prompt

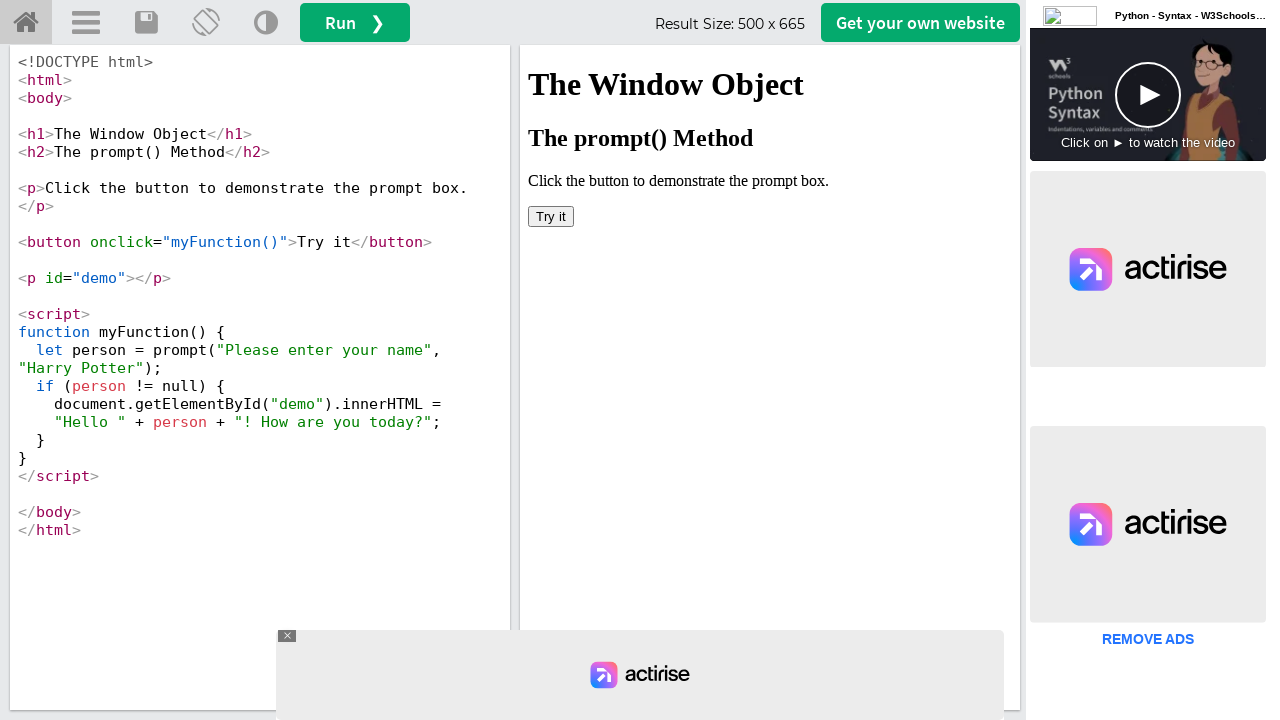

Located iframe with selector #iframeResult
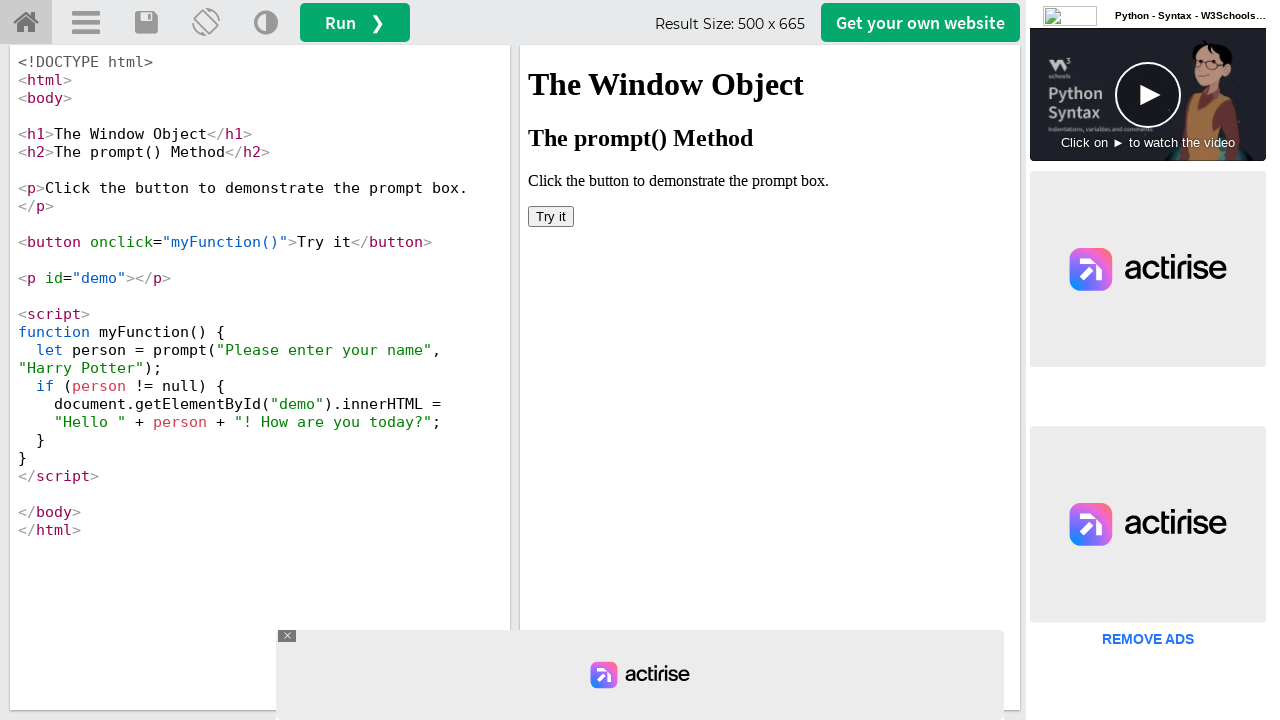

Set up dialog handler to accept prompt with text 'KRISHNA'
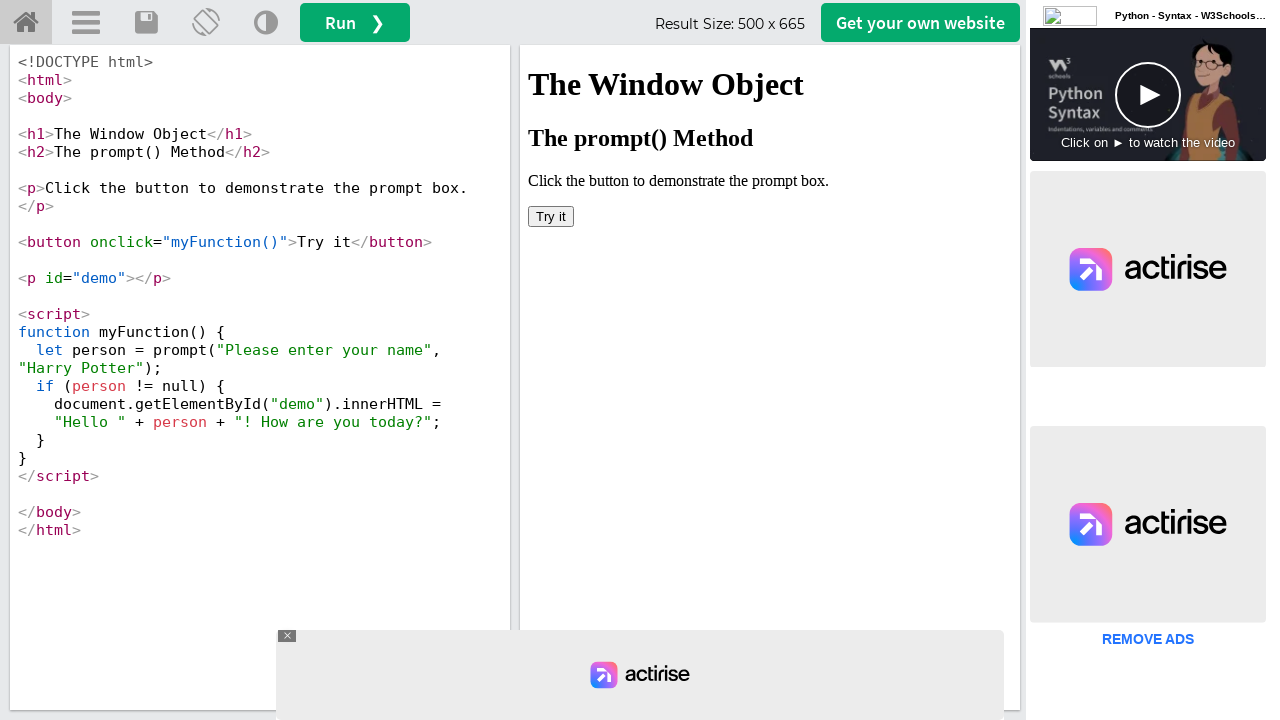

Registered dialog event listener
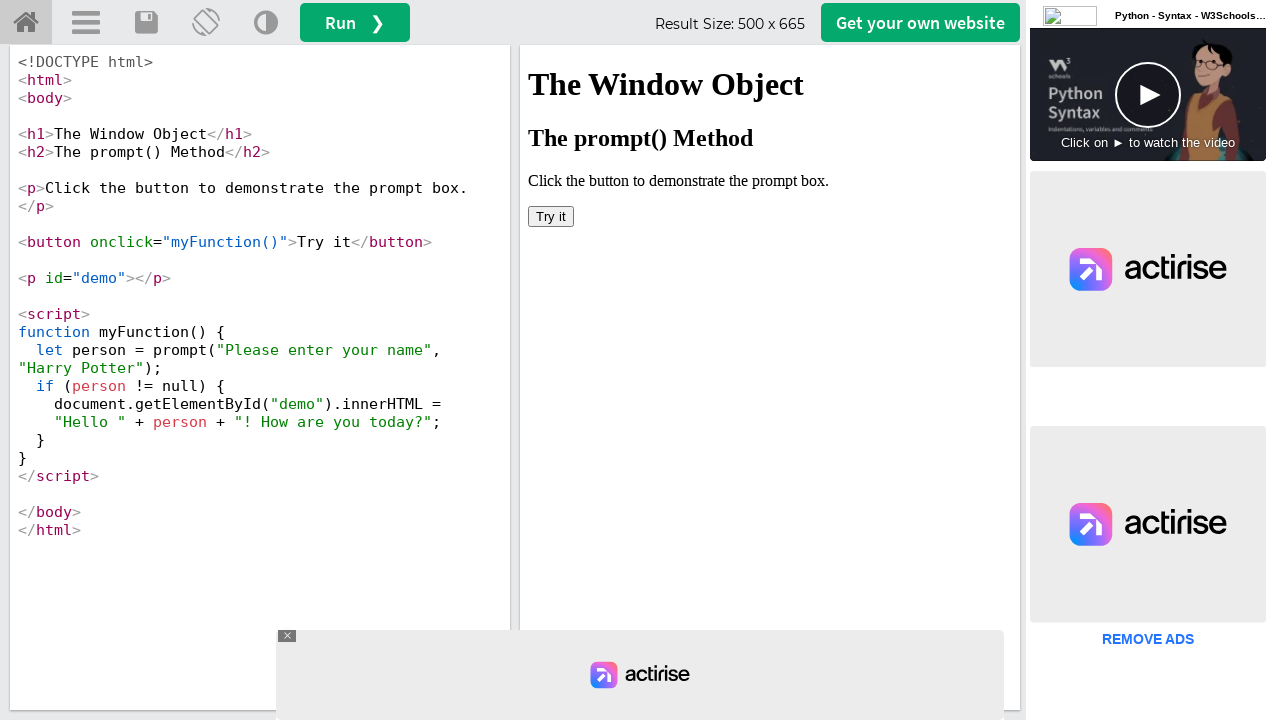

Clicked button to trigger JavaScript prompt at (551, 216) on #iframeResult >> internal:control=enter-frame >> xpath=/html/body/button
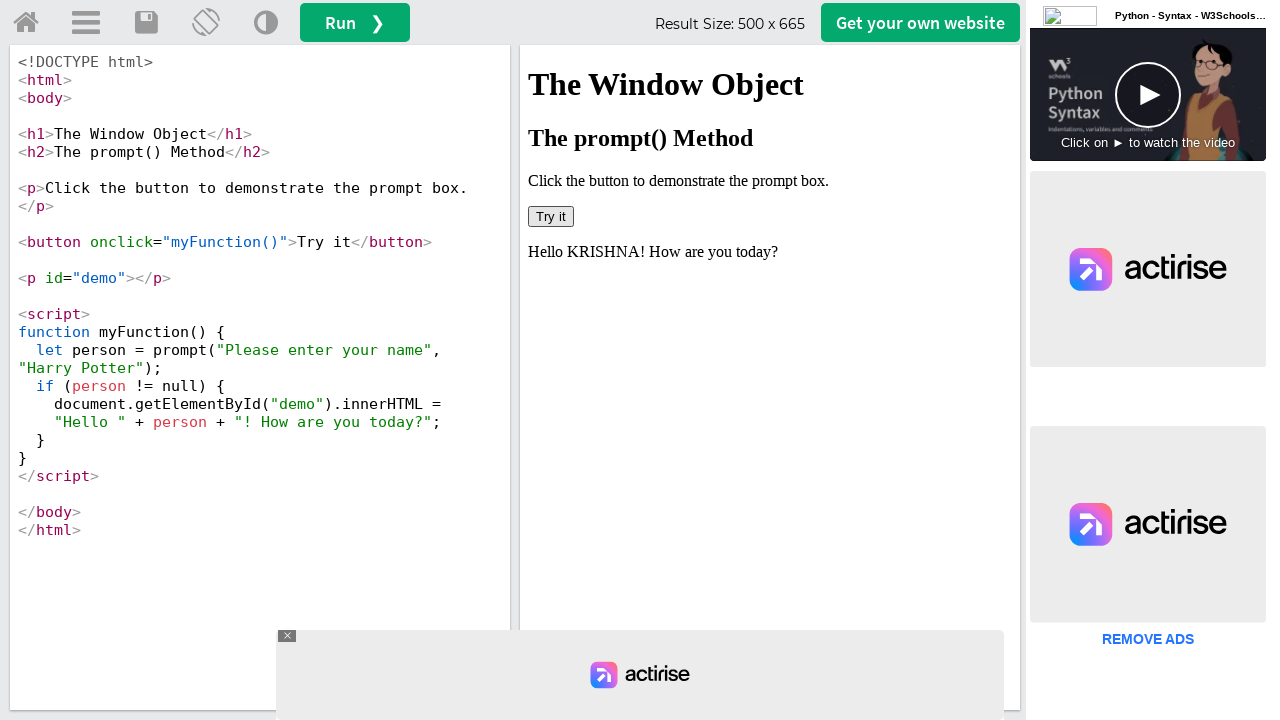

Waited 1000ms for result to update
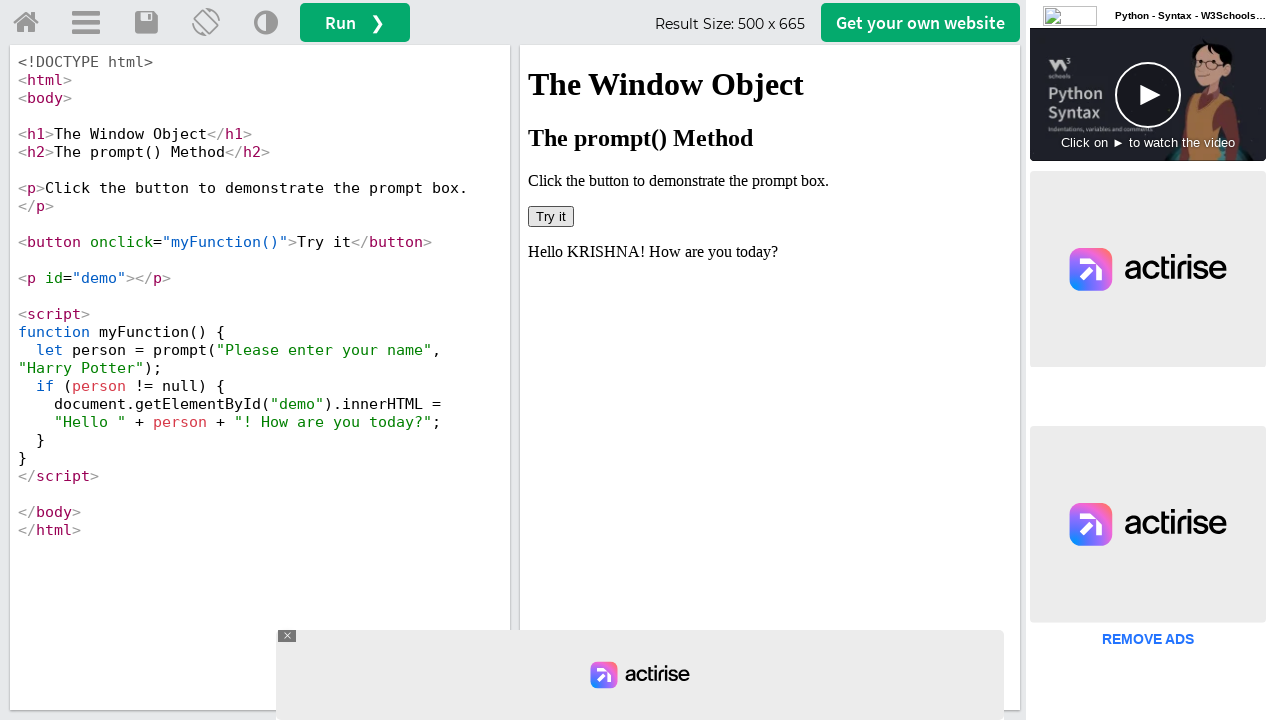

Retrieved result text from #demo element
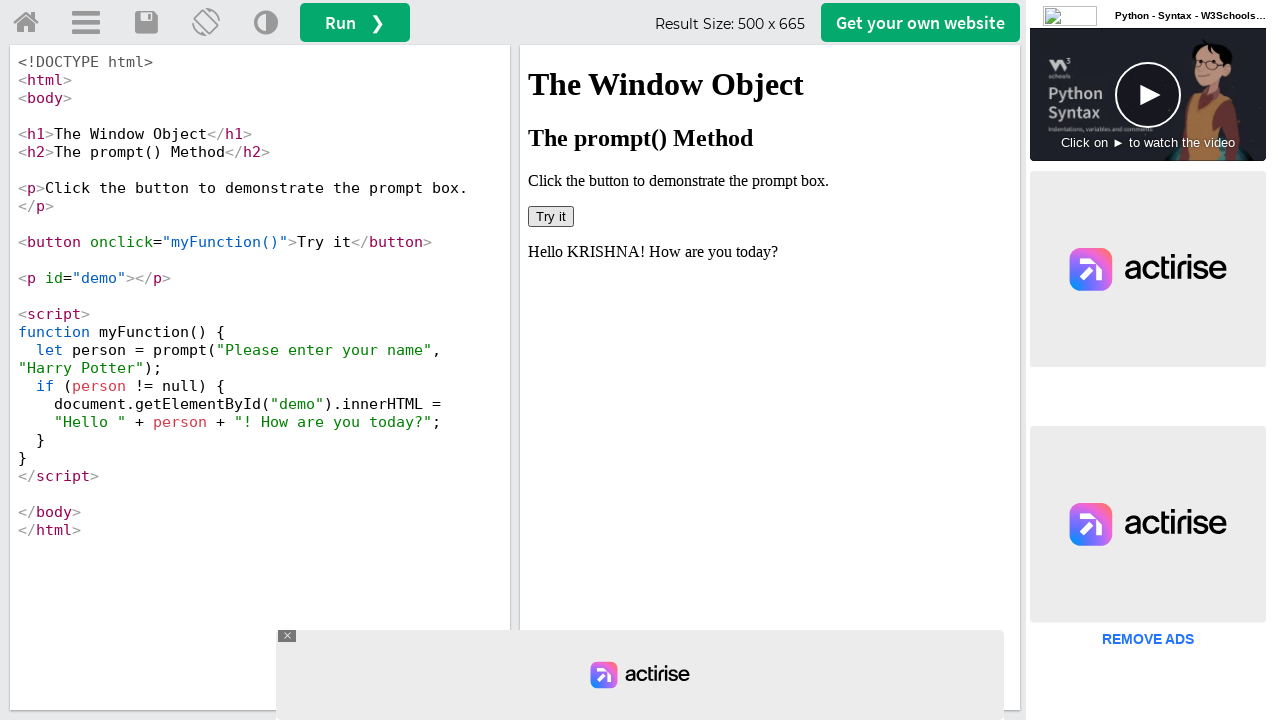

Verified that 'KRISHNA' text is present in result
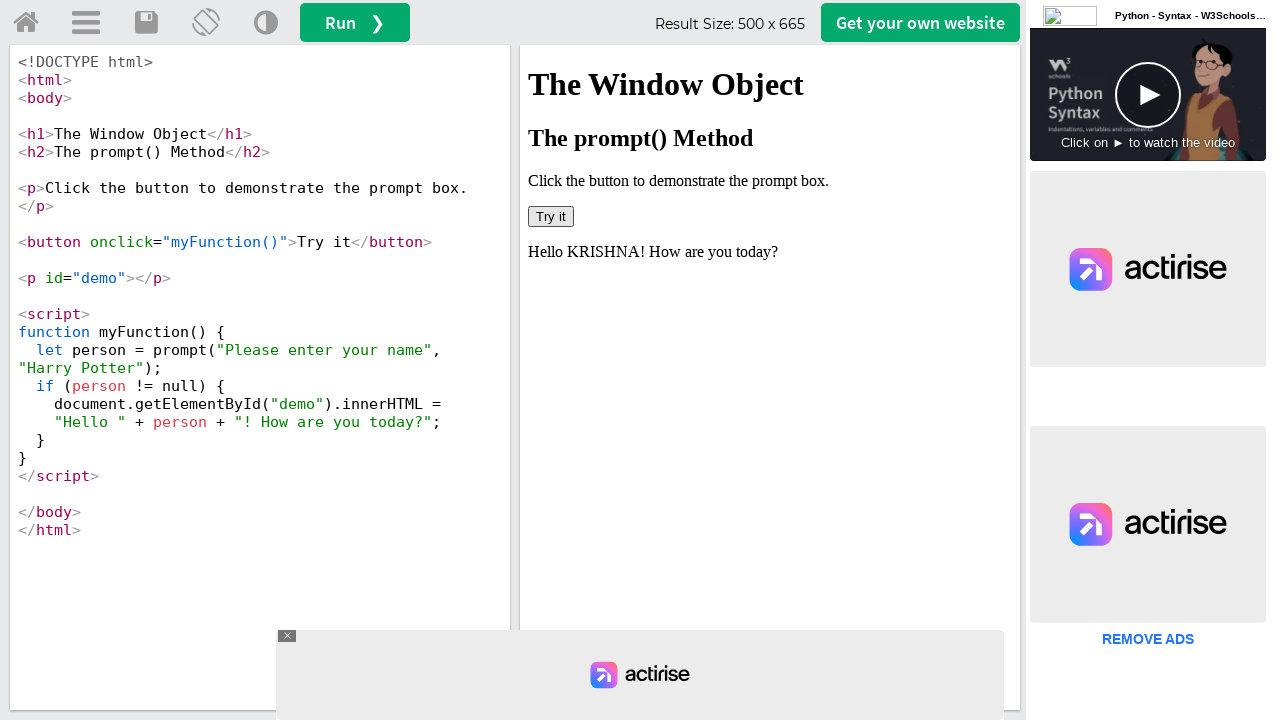

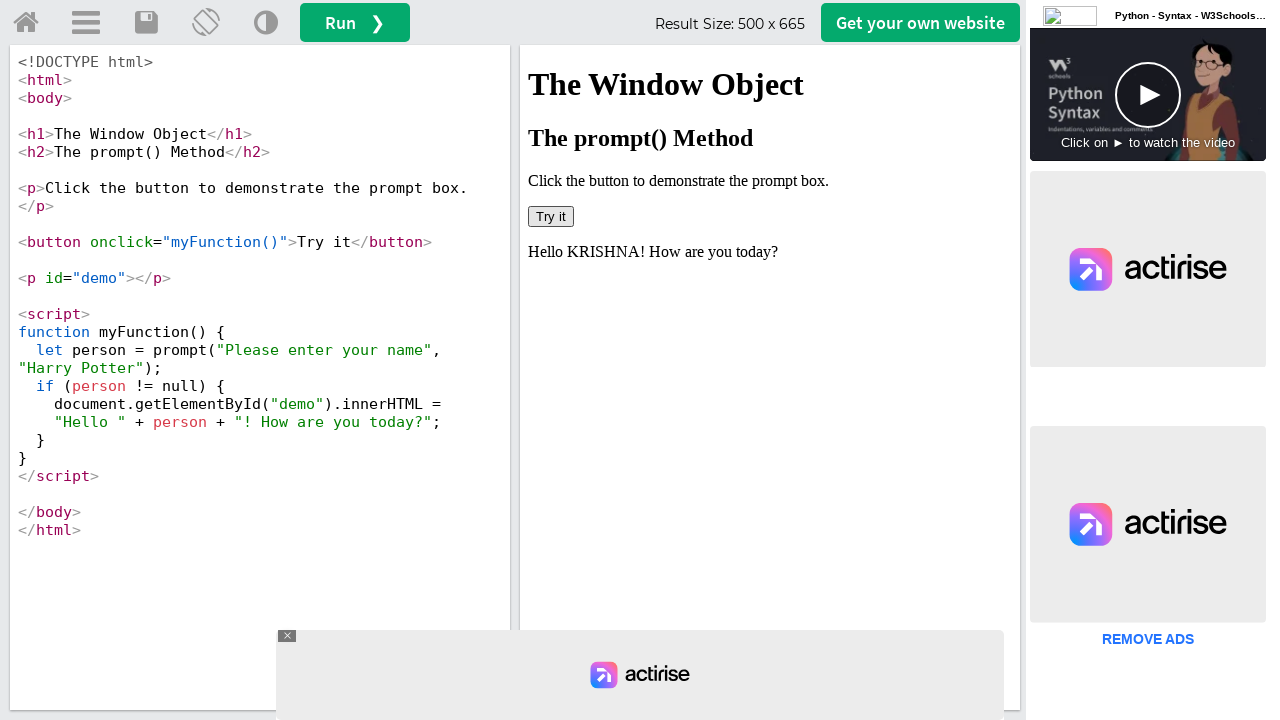